Tests adding elements functionality by clicking add button and verifying element appears

Starting URL: http://the-internet.herokuapp.com

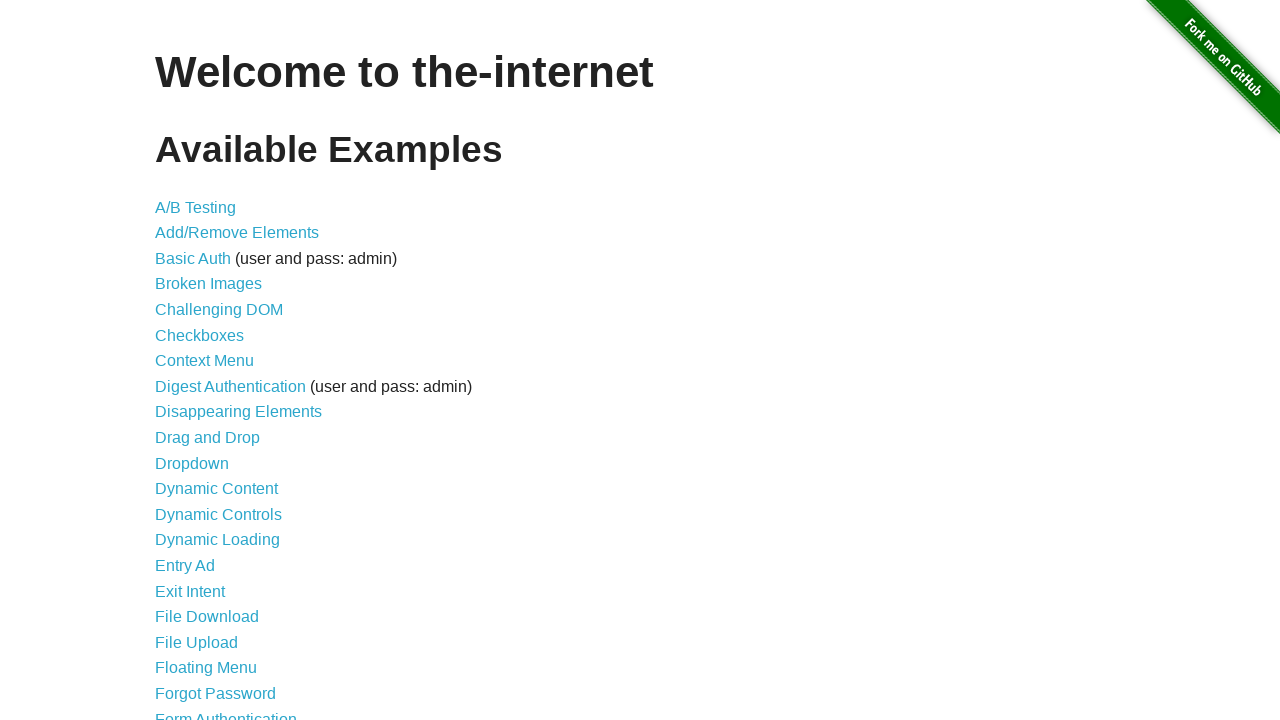

Clicked link to navigate to Add/Remove Elements page at (237, 233) on a[href='/add_remove_elements/']
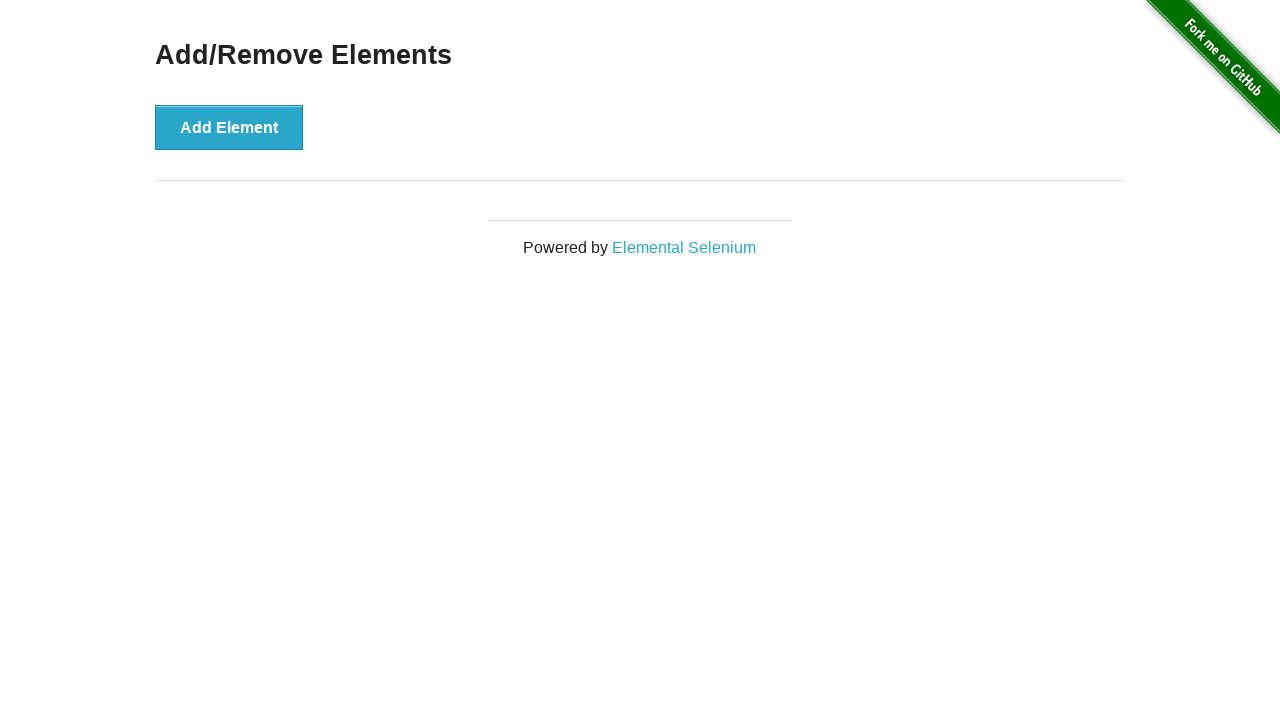

Clicked Add Element button at (229, 127) on button[onclick='addElement()']
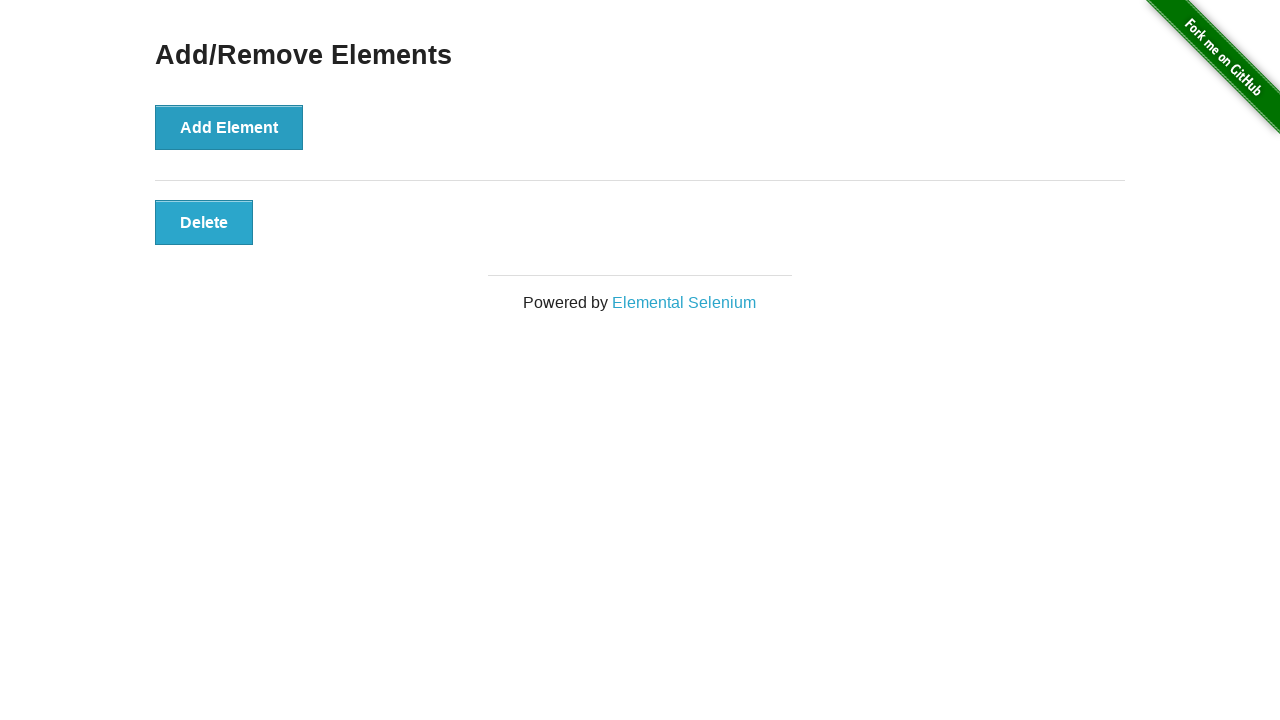

Delete button appeared after element was added
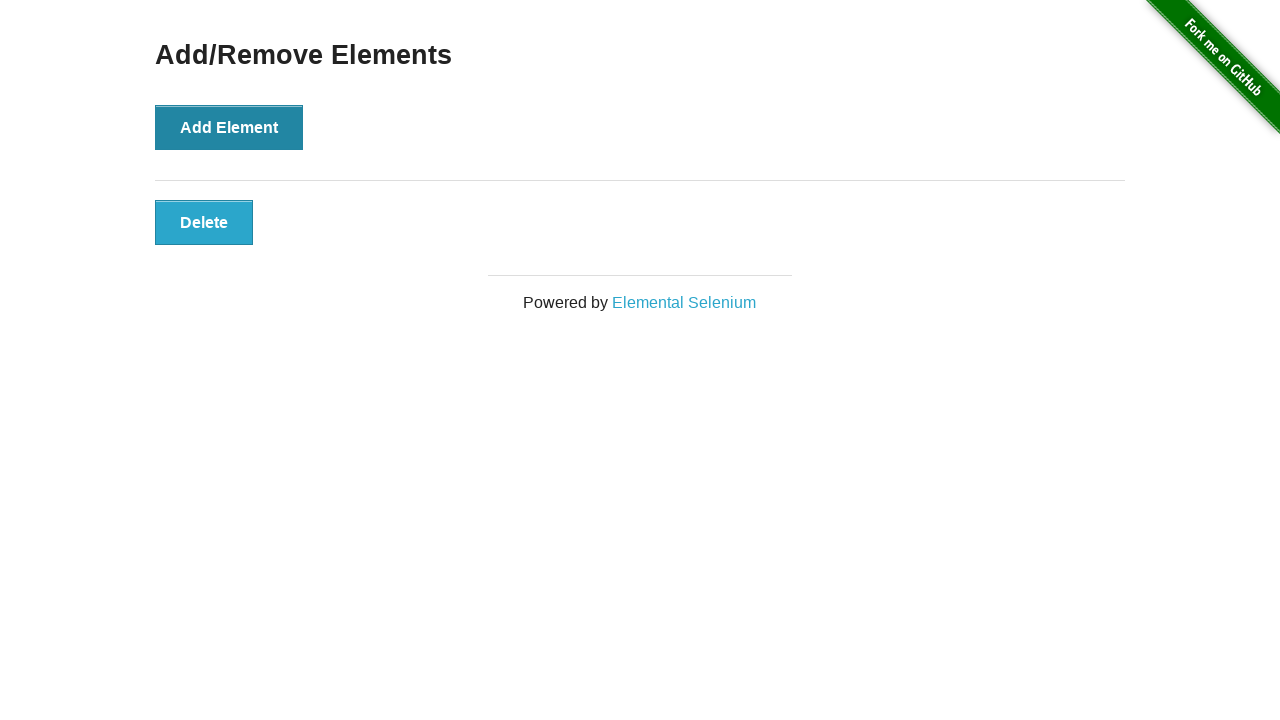

Verified delete button is visible on page
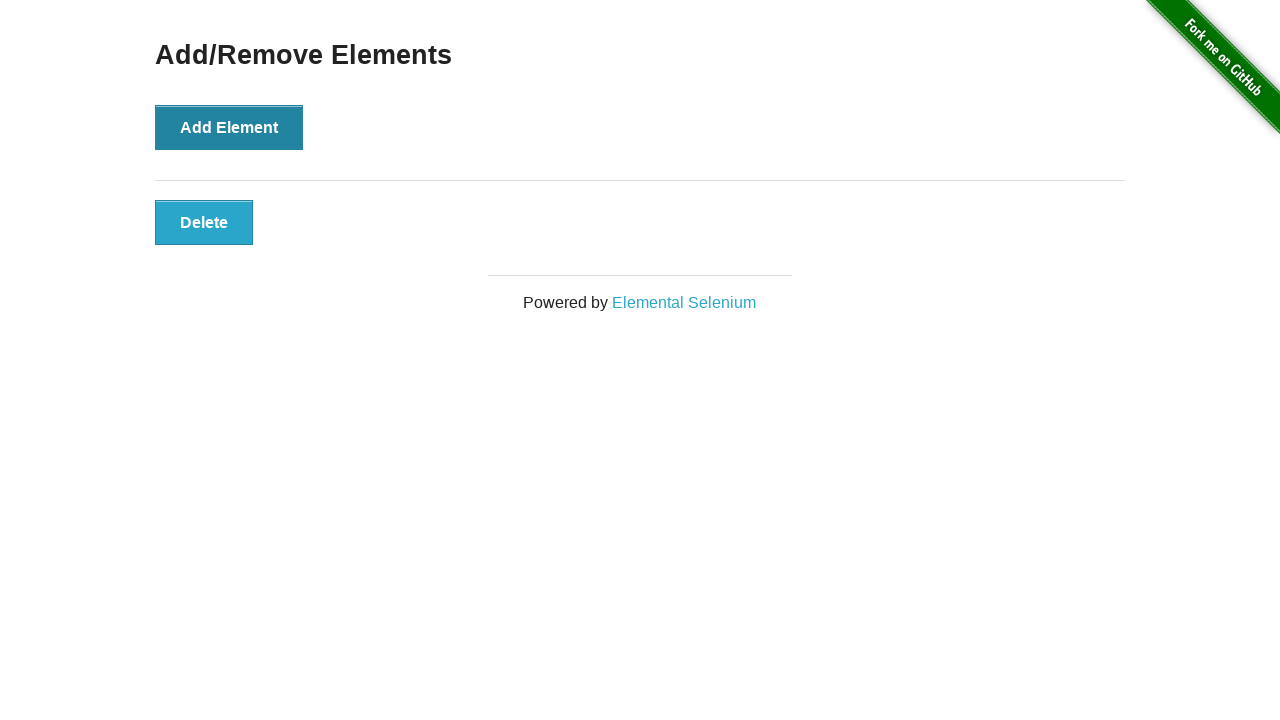

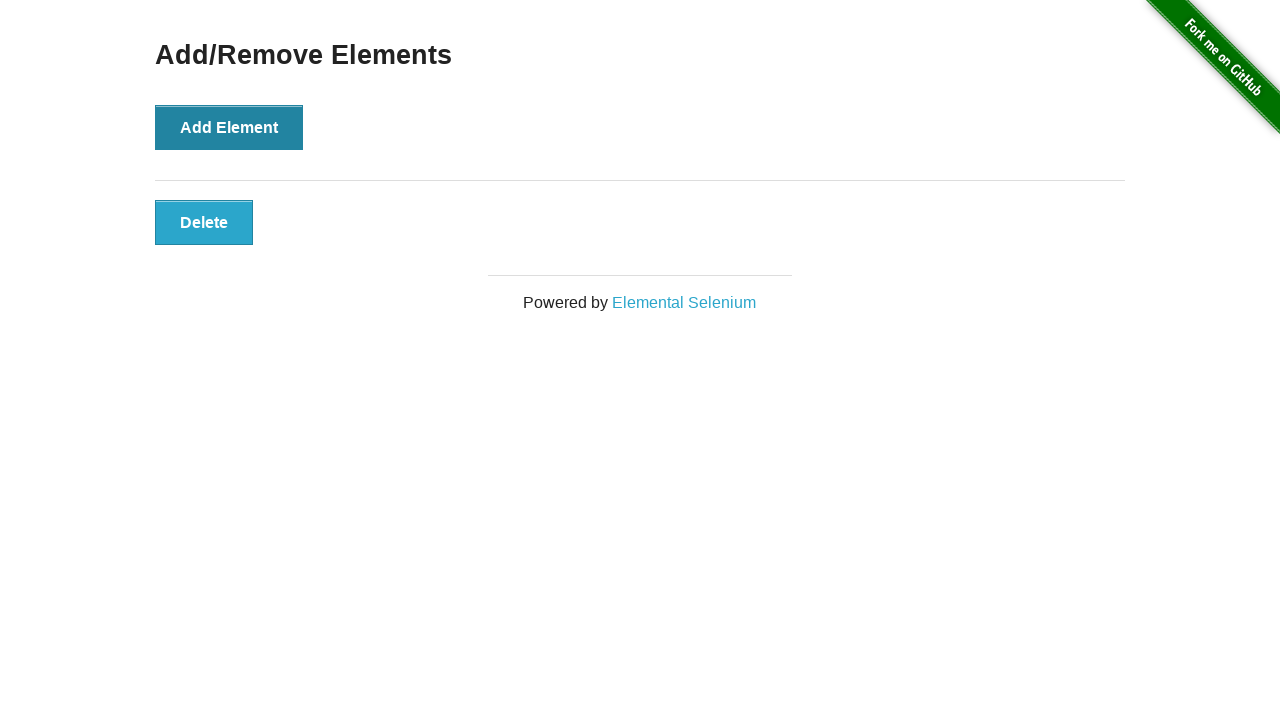